Tests the search functionality on Screener.in by finding the search input field, entering a company name (Tata Motors), and submitting the search

Starting URL: https://www.screener.in/

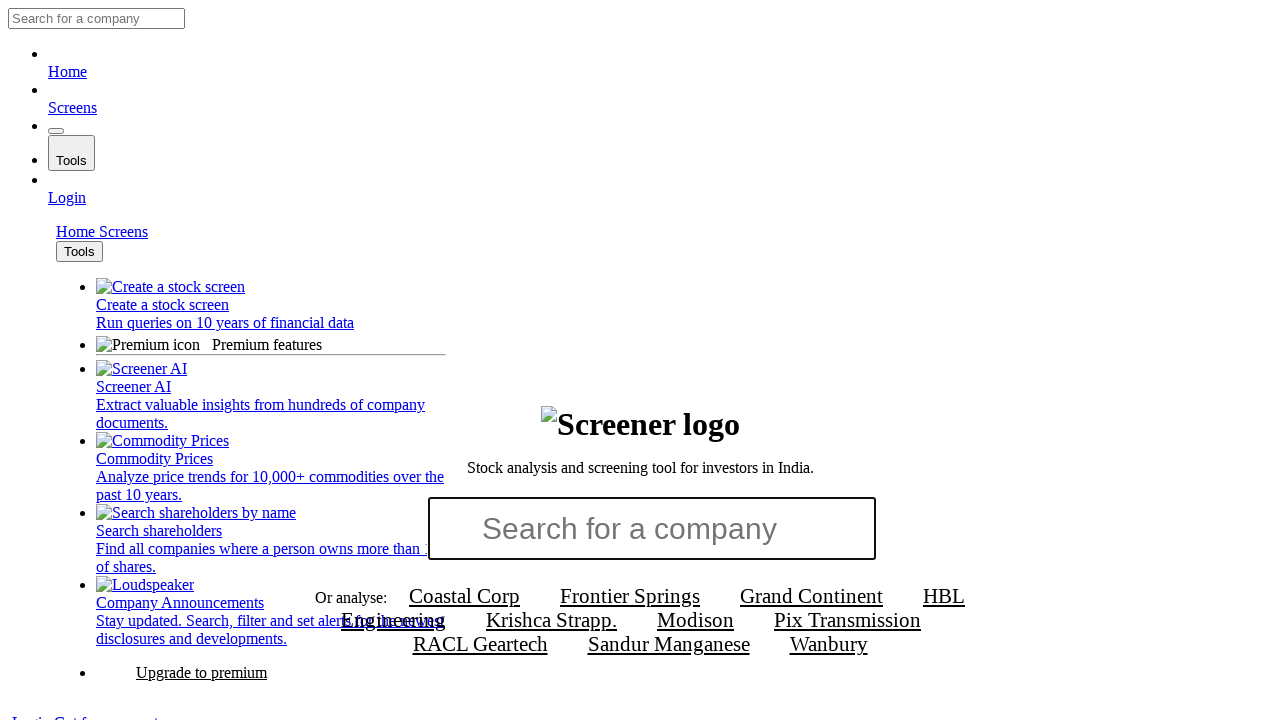

Located search input field and filled it with 'Tata Motors' on input[type='search'] >> nth=0
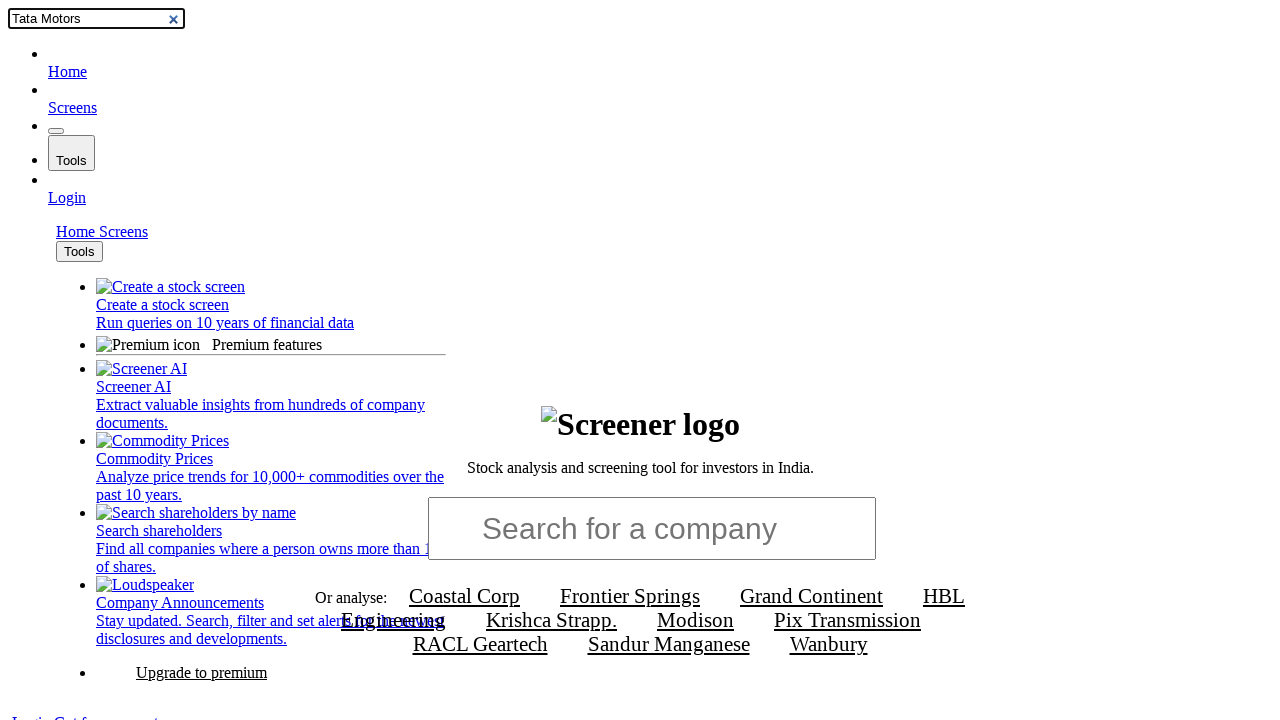

Pressed Enter to submit search for Tata Motors on input[type='search'] >> nth=0
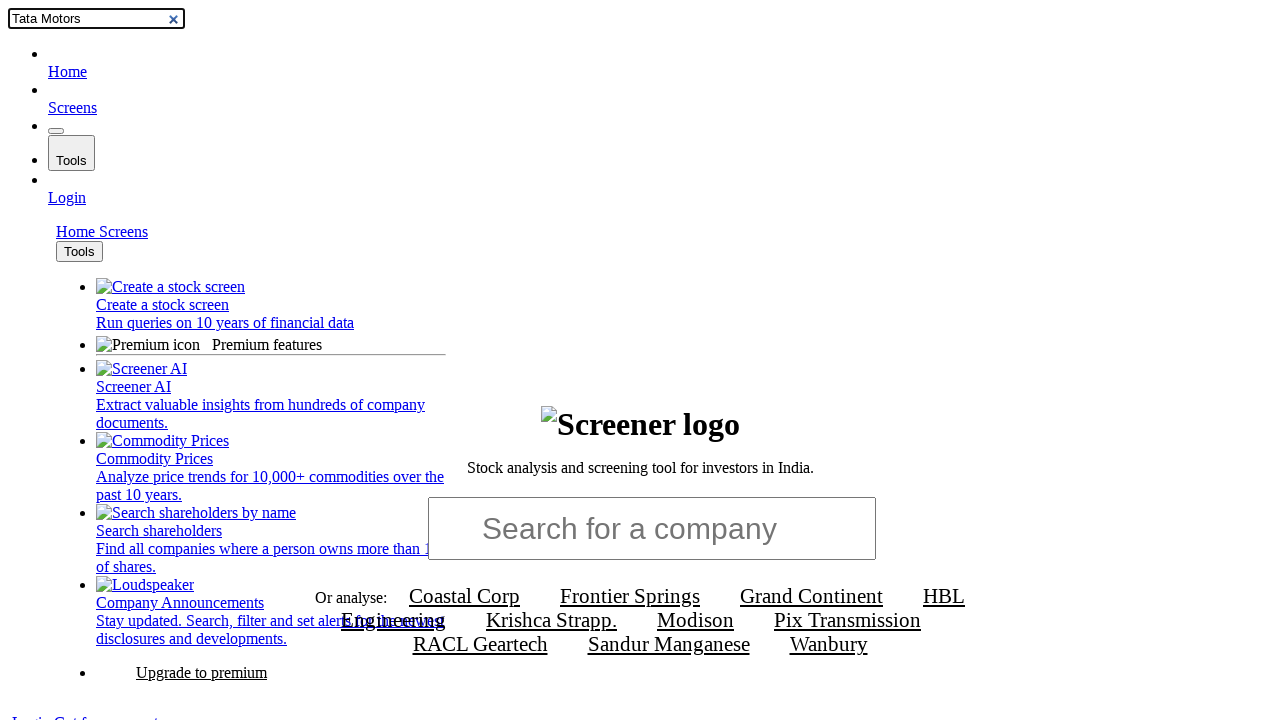

Search results page loaded successfully
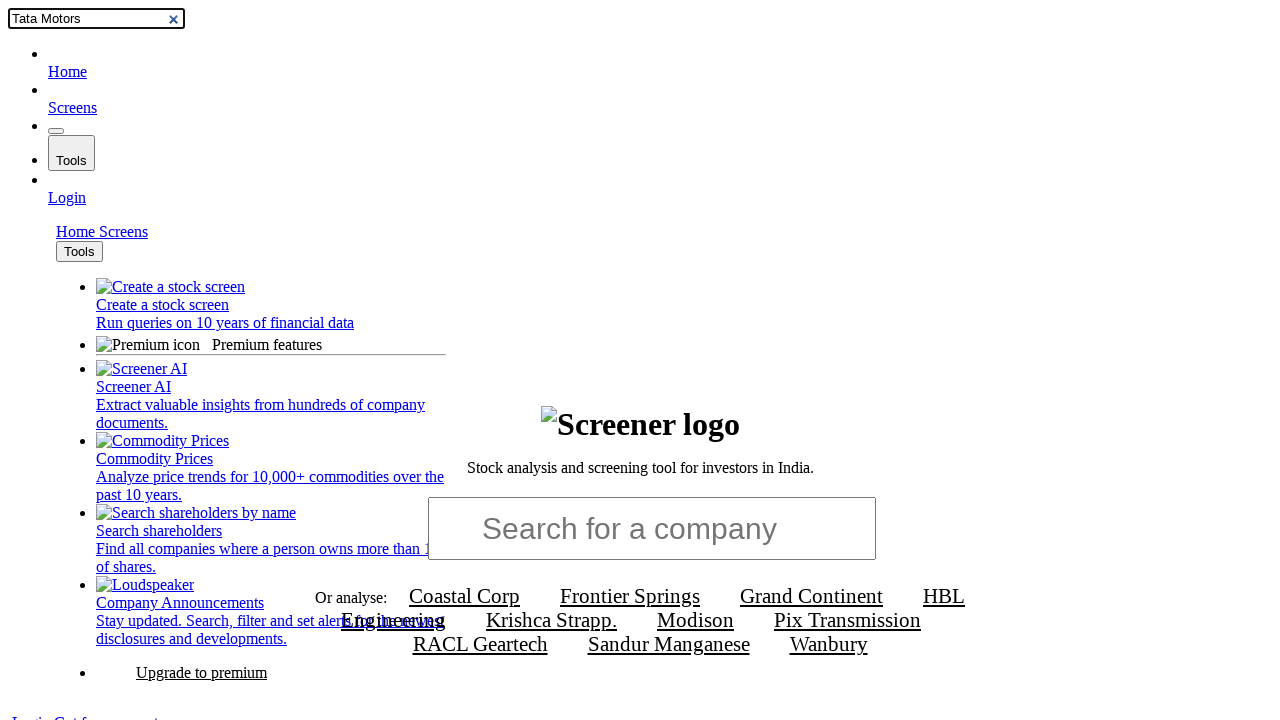

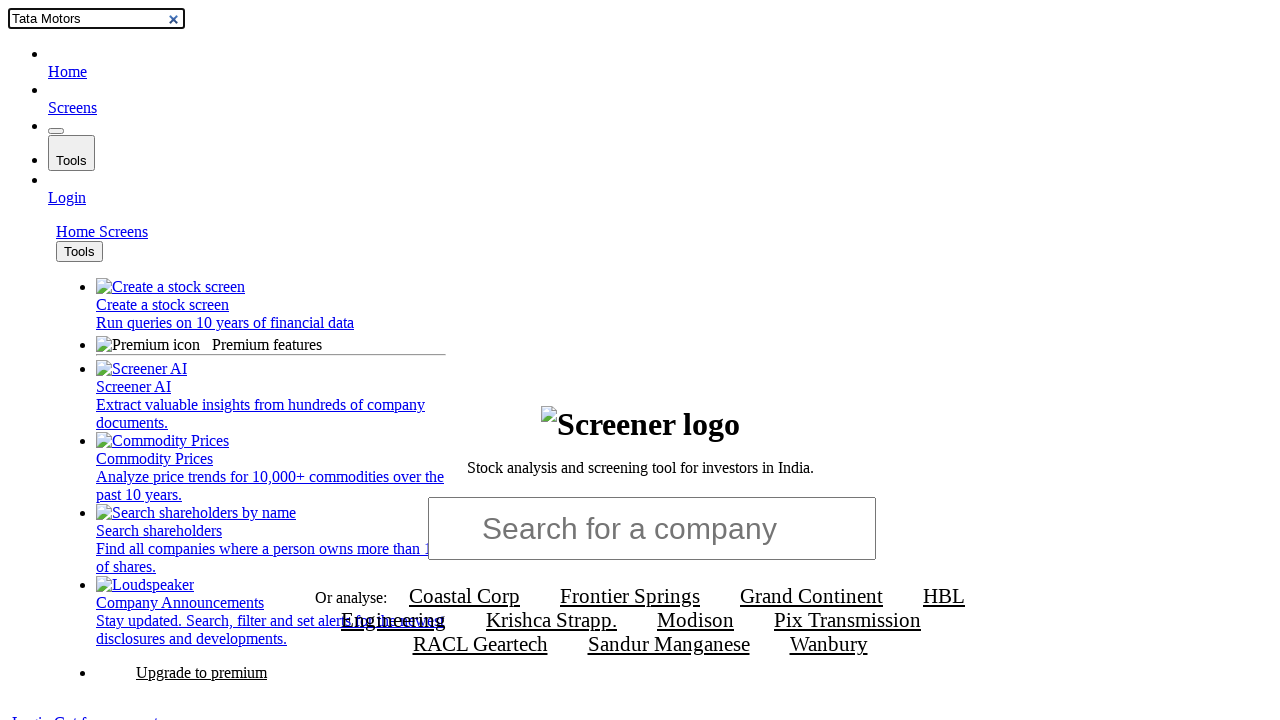